Navigates to the Jio website homepage and retrieves the page title

Starting URL: https://jio.com

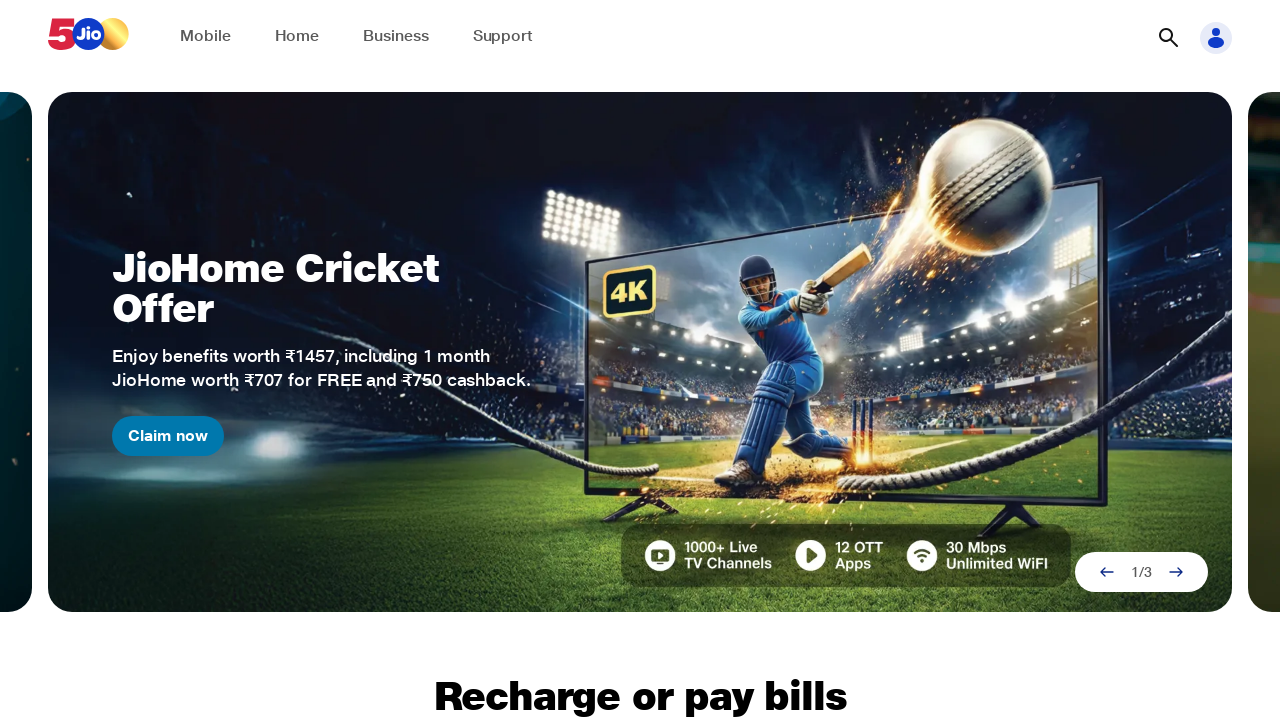

Waited for page to reach domcontentloaded state
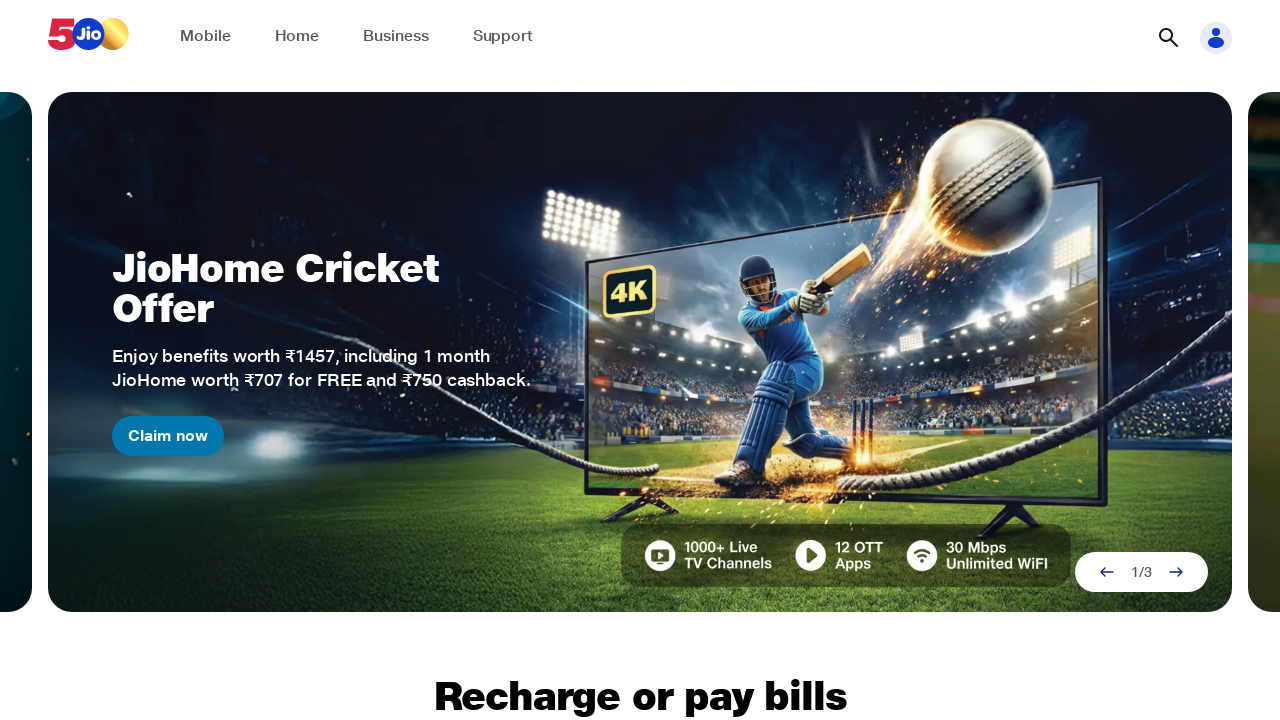

Retrieved page title: 'Home | Best Prepaid, Postpaid Plans, WiFi Connection & Mobile Apps | Jio'
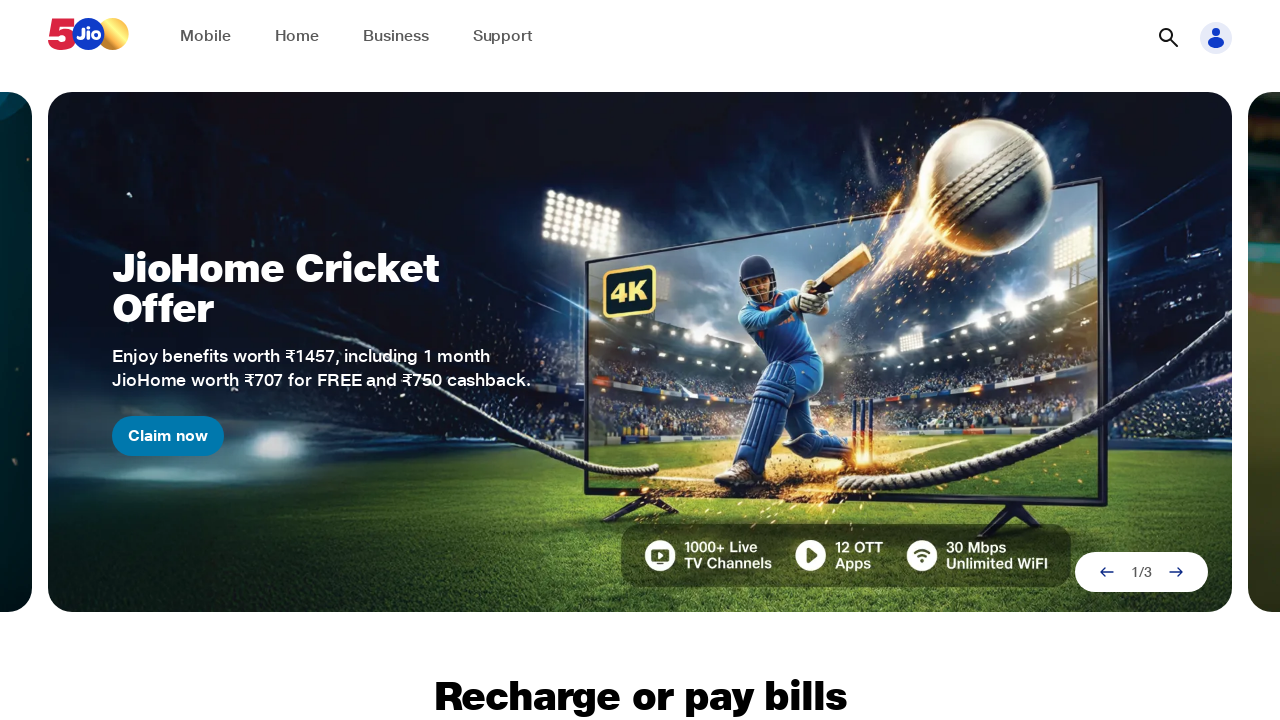

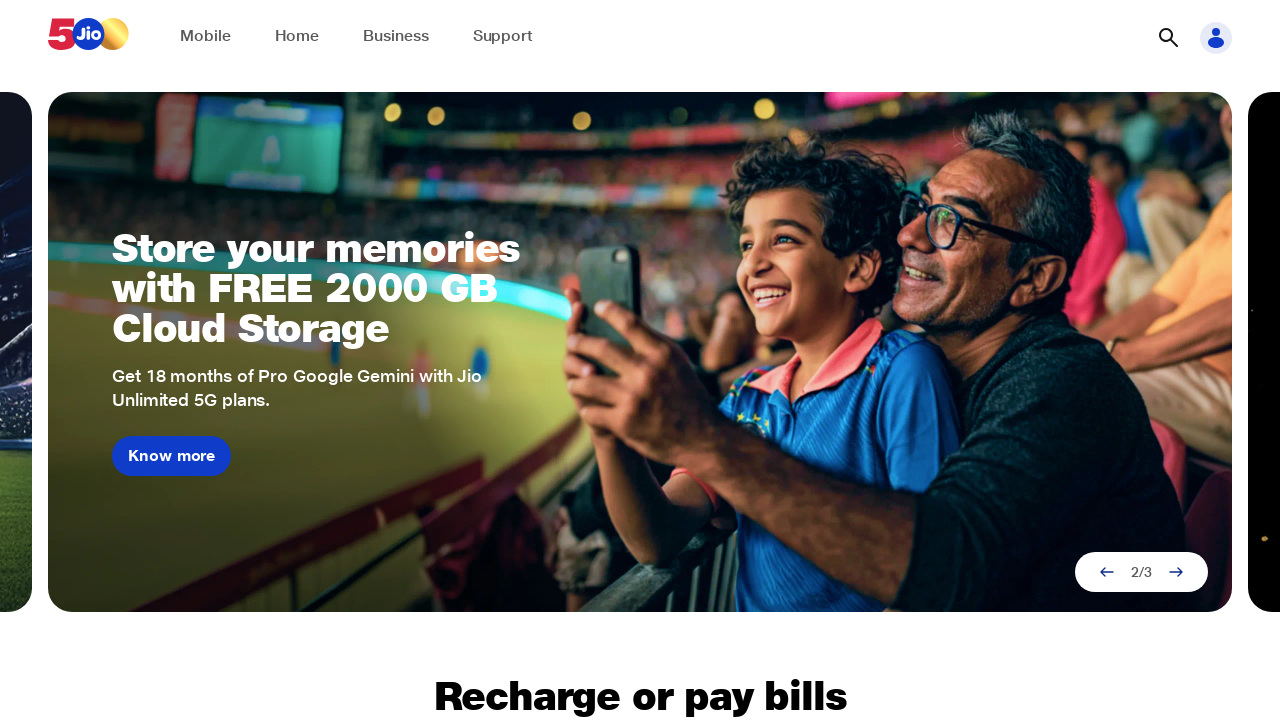